Tests alert handling functionality by triggering a delayed alert and waiting for it to appear before dismissing it

Starting URL: https://ineuron-courses.vercel.app/practise

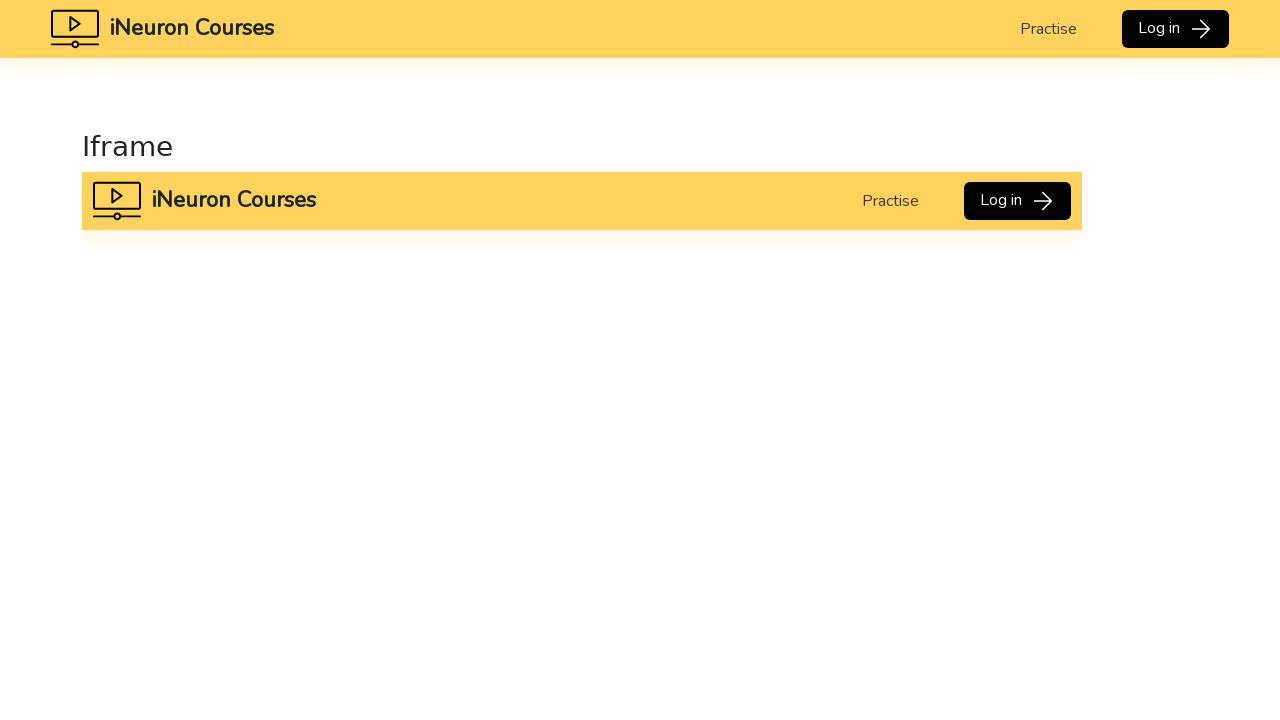

Scrolled to delayed alert button into view
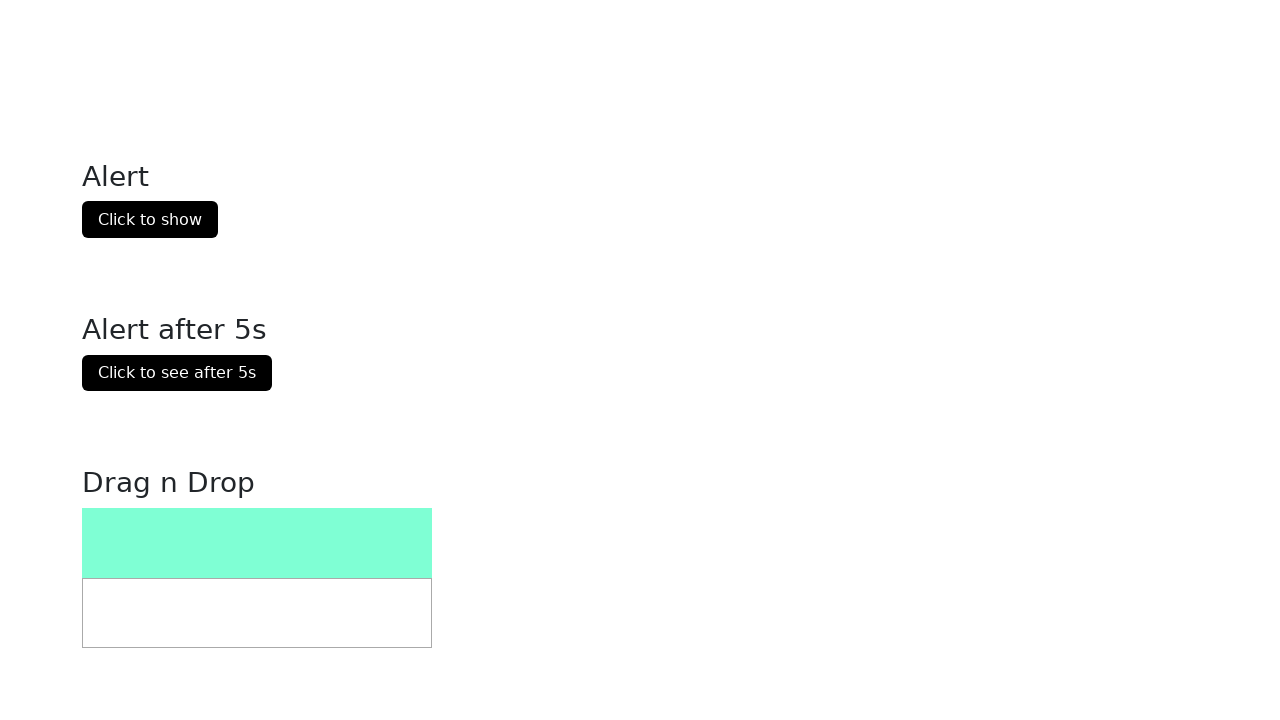

Clicked button to trigger 5-second delayed alert at (177, 373) on xpath=//button[text()='Click to see after 5s']
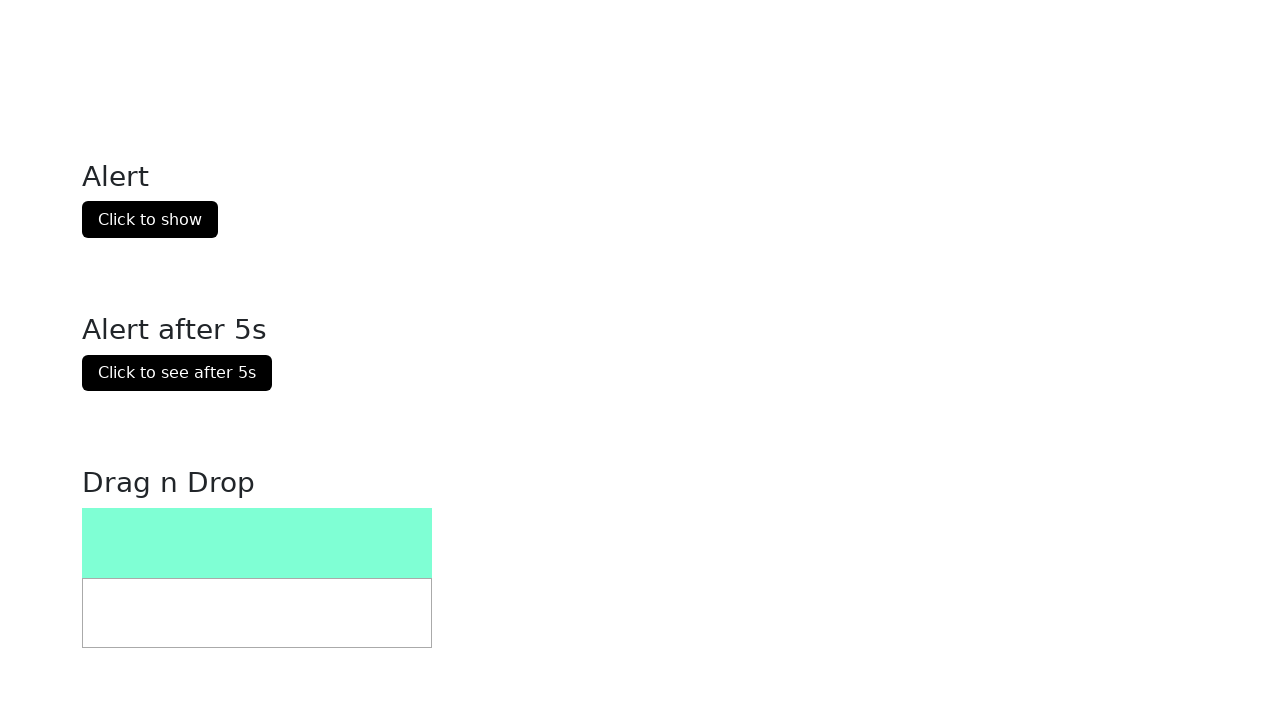

Set up dialog handler to catch alert
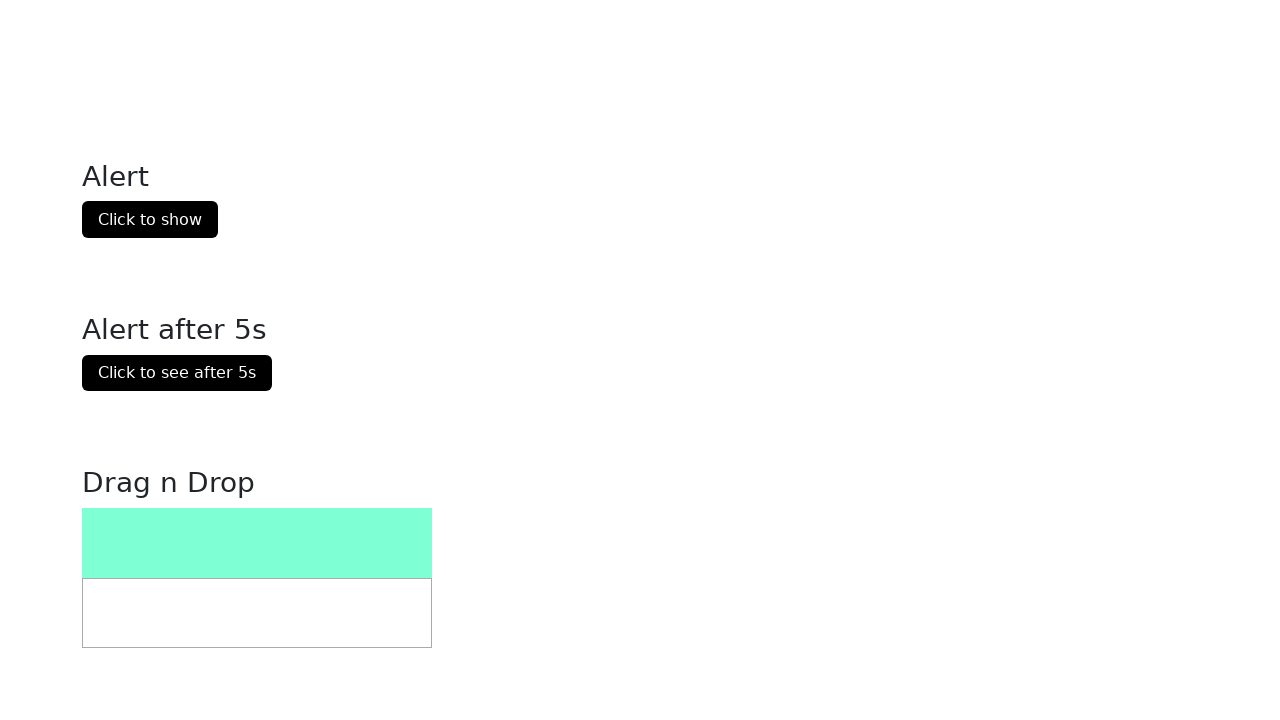

Waited 6 seconds for delayed alert to appear and be handled
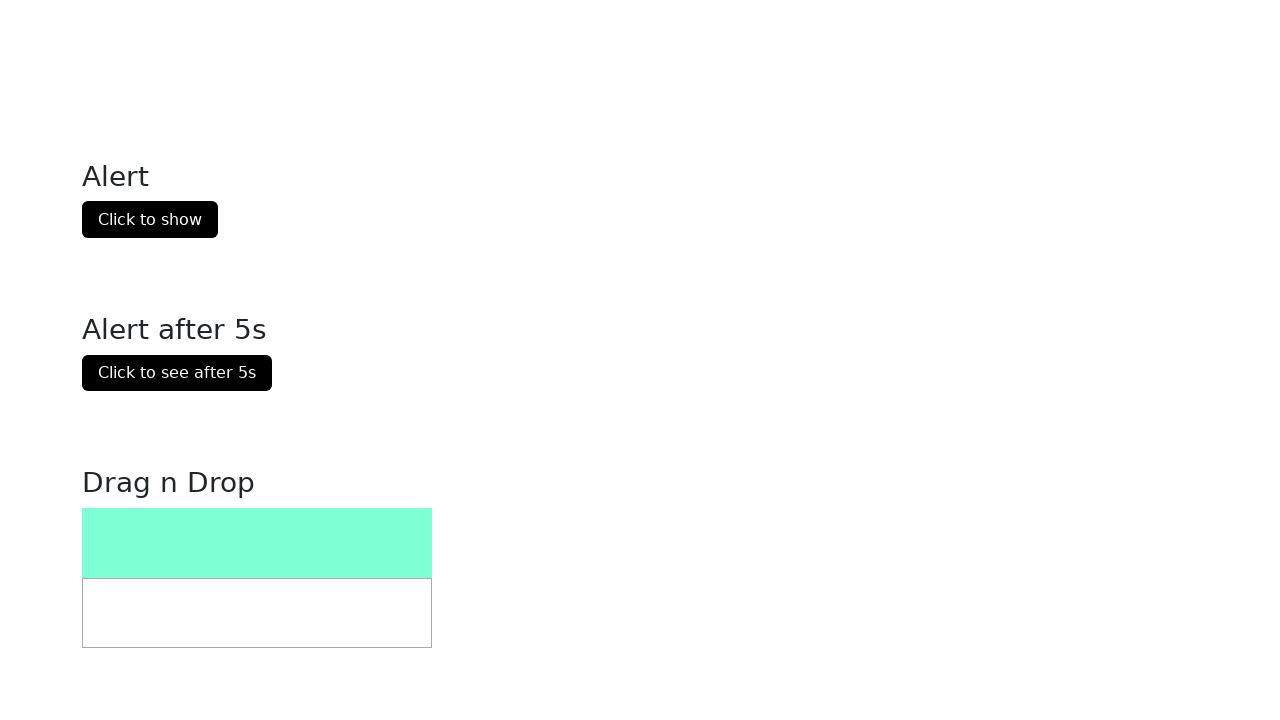

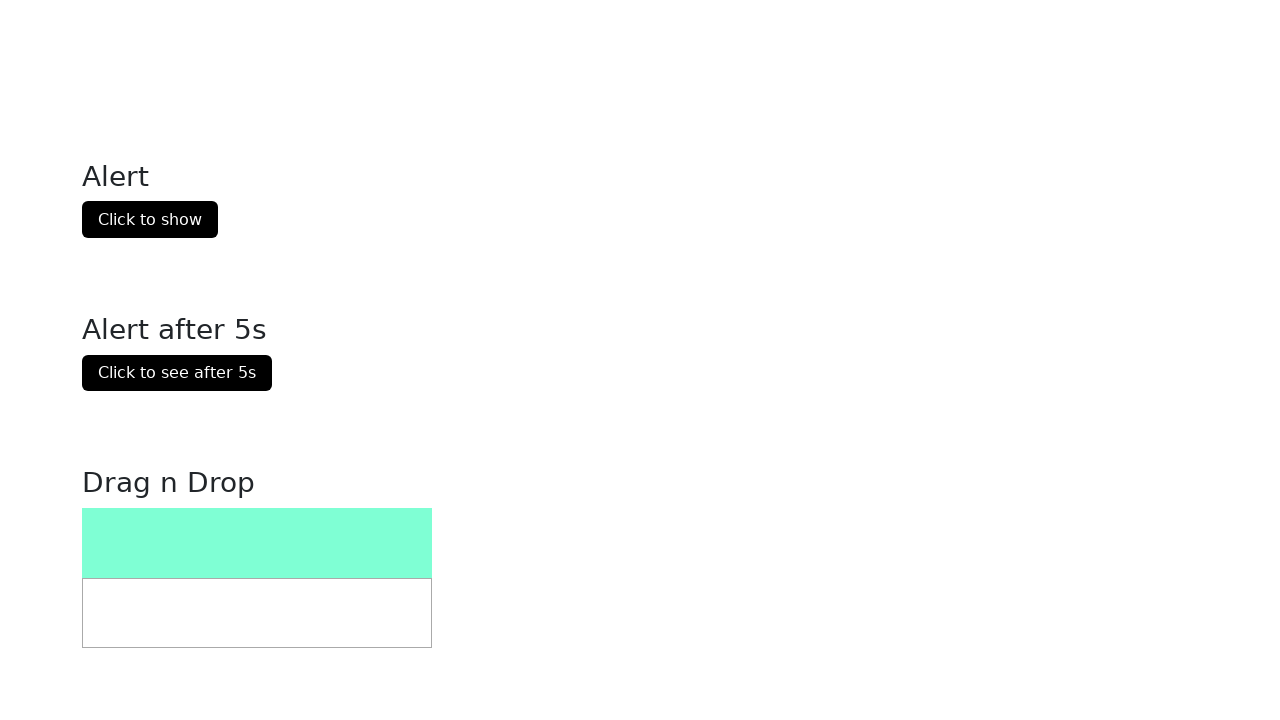